Resizes the browser window to different dimensions including 800x600, fullscreen, and maximized

Starting URL: https://www.godaddy.com/

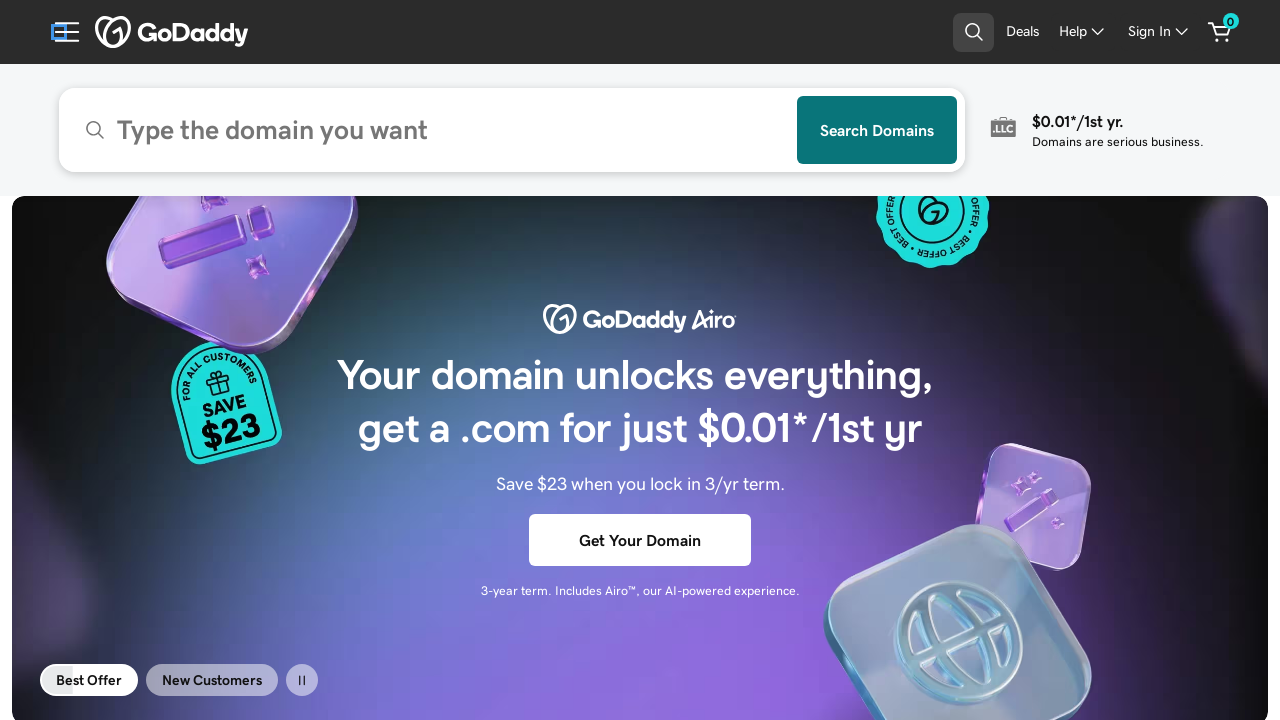

Set browser window to 800x600 resolution
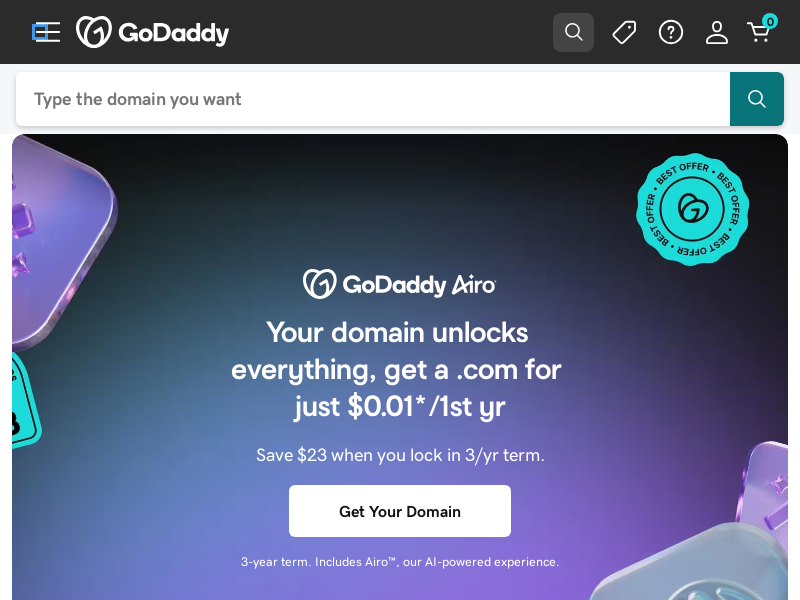

Resized browser window to maximized dimensions (1920x1080)
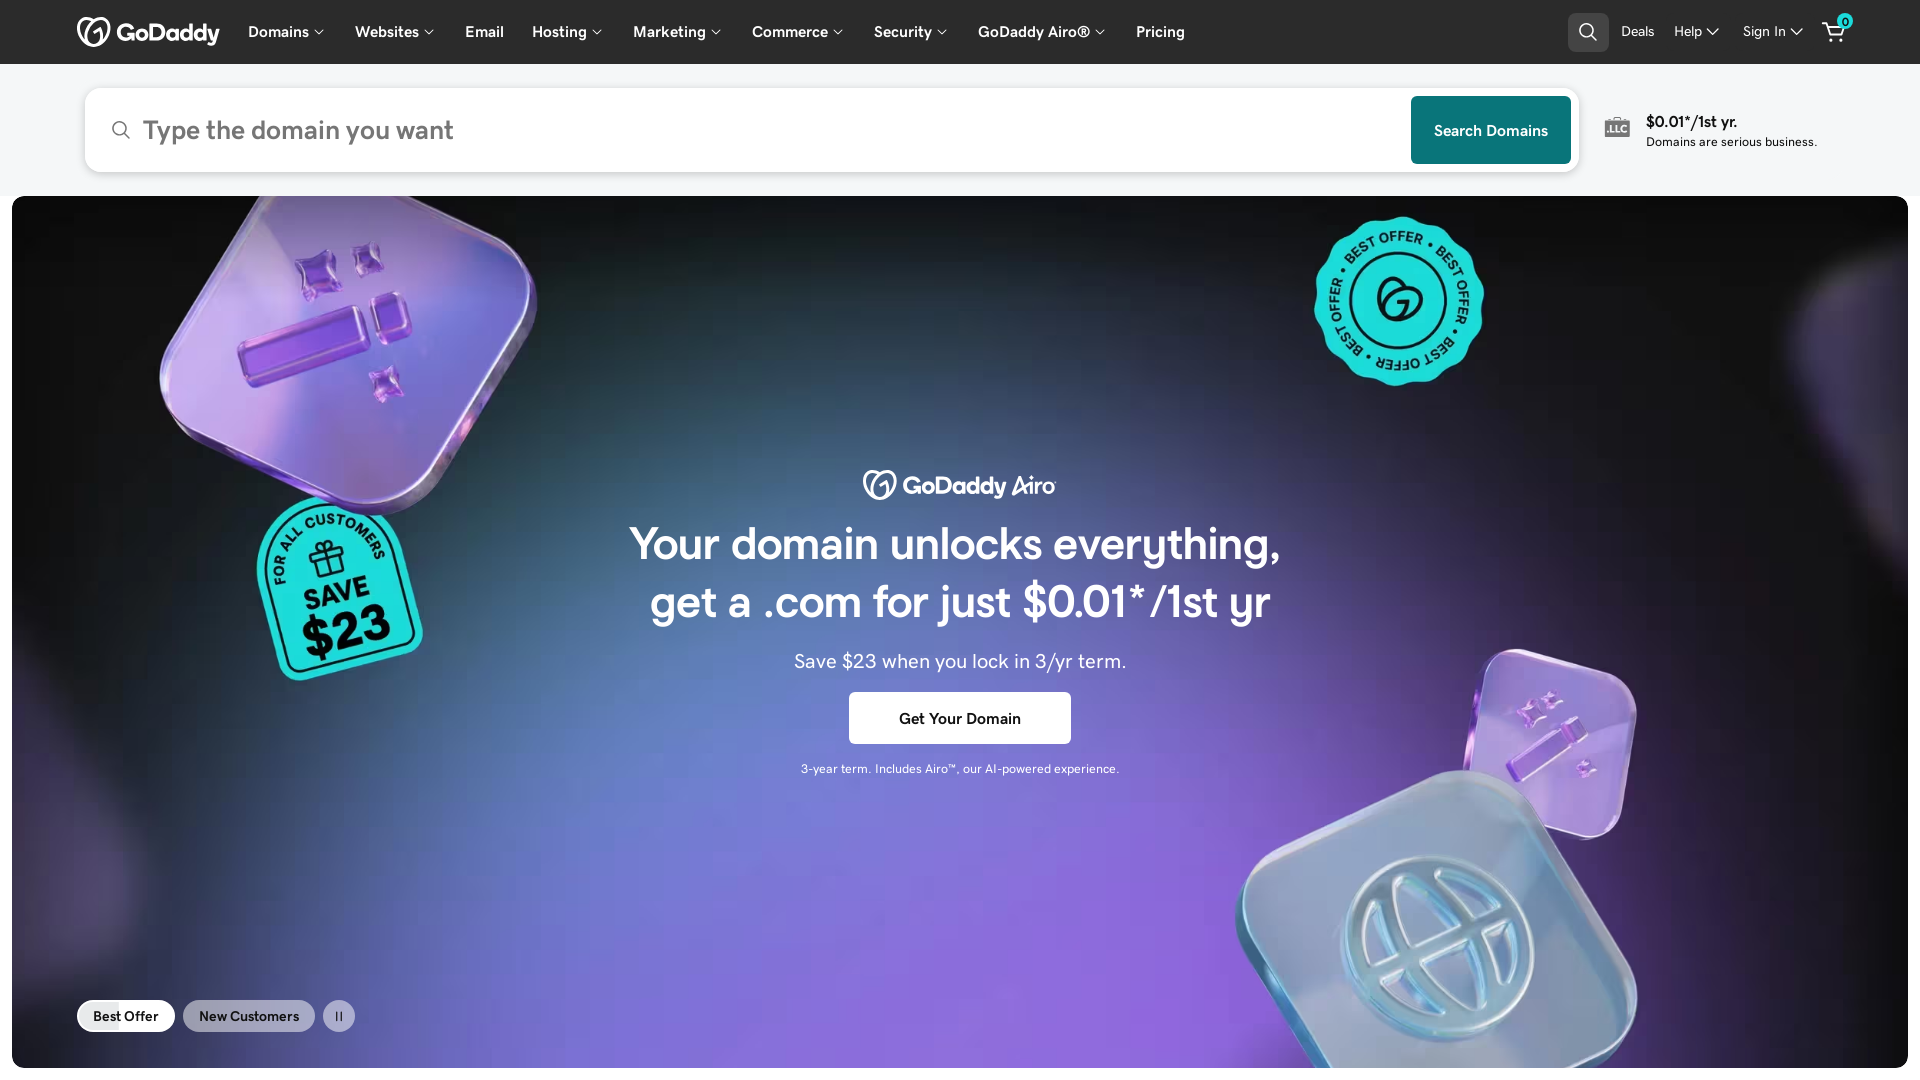

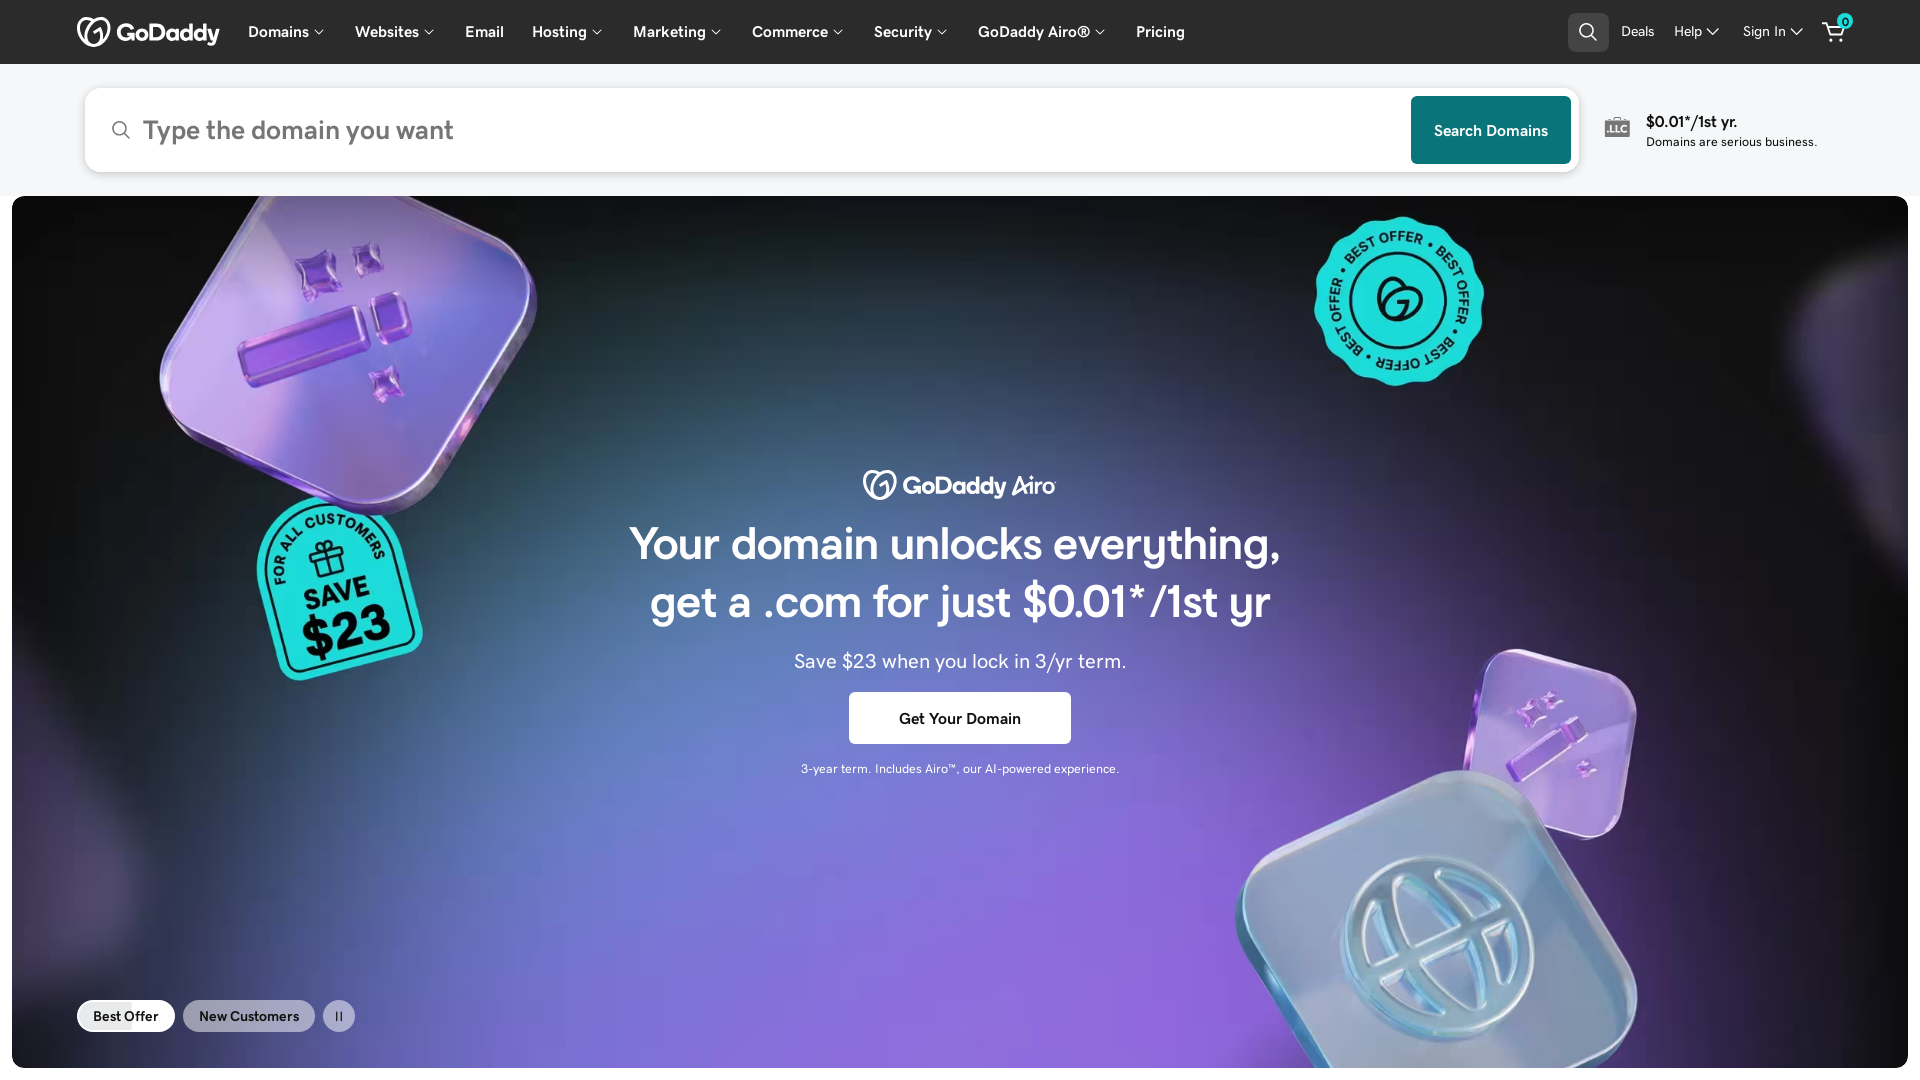